Navigates to GitHub homepage and verifies the page loads by checking the title

Starting URL: https://github.com

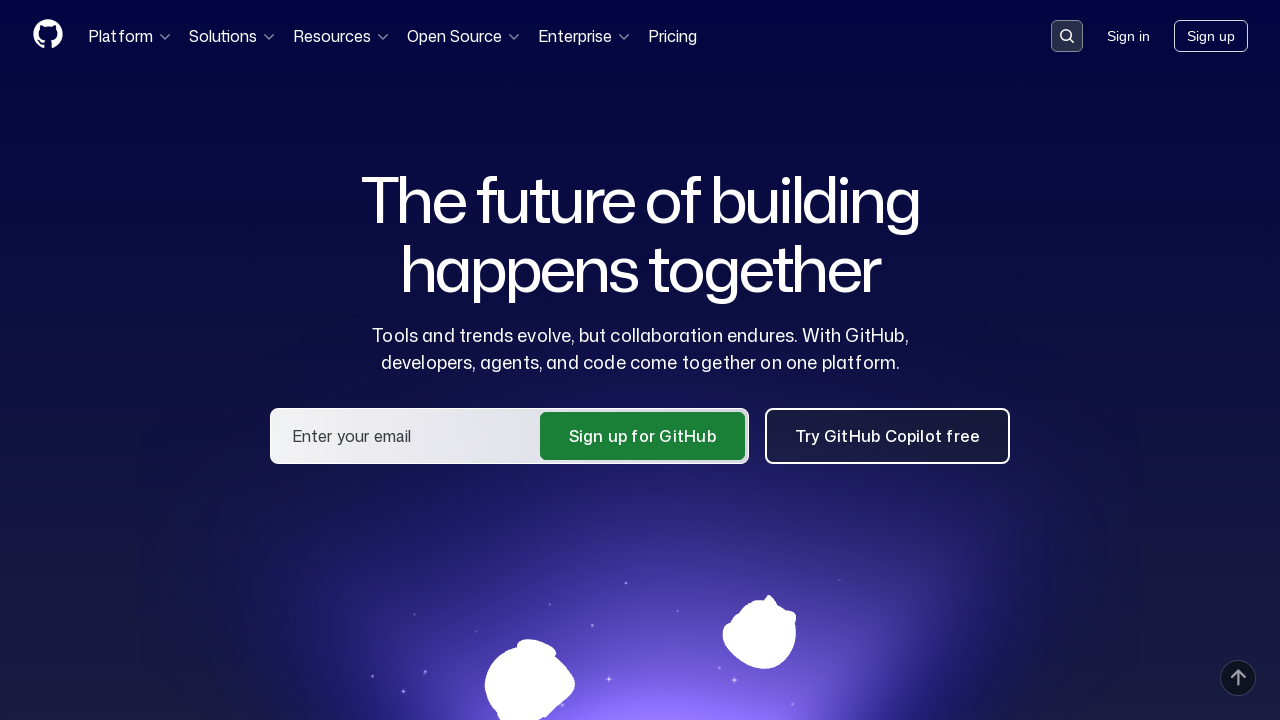

Navigated to GitHub homepage
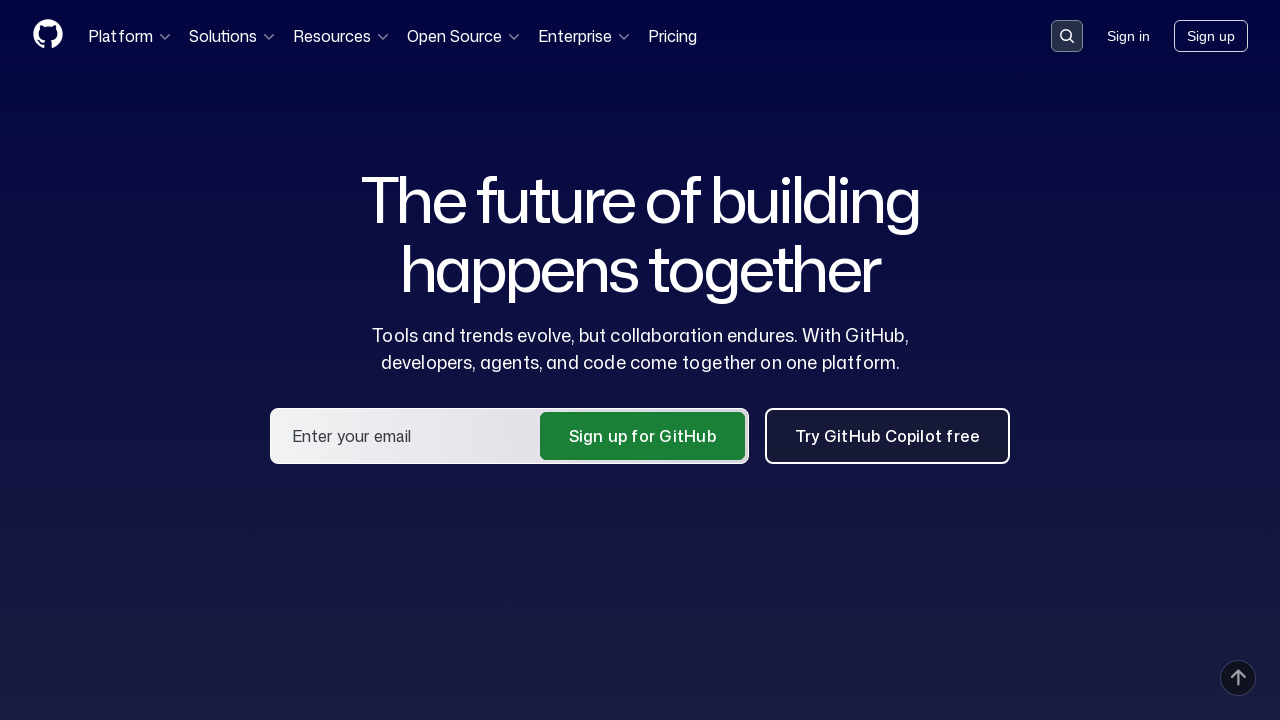

Page fully loaded (DOM content loaded)
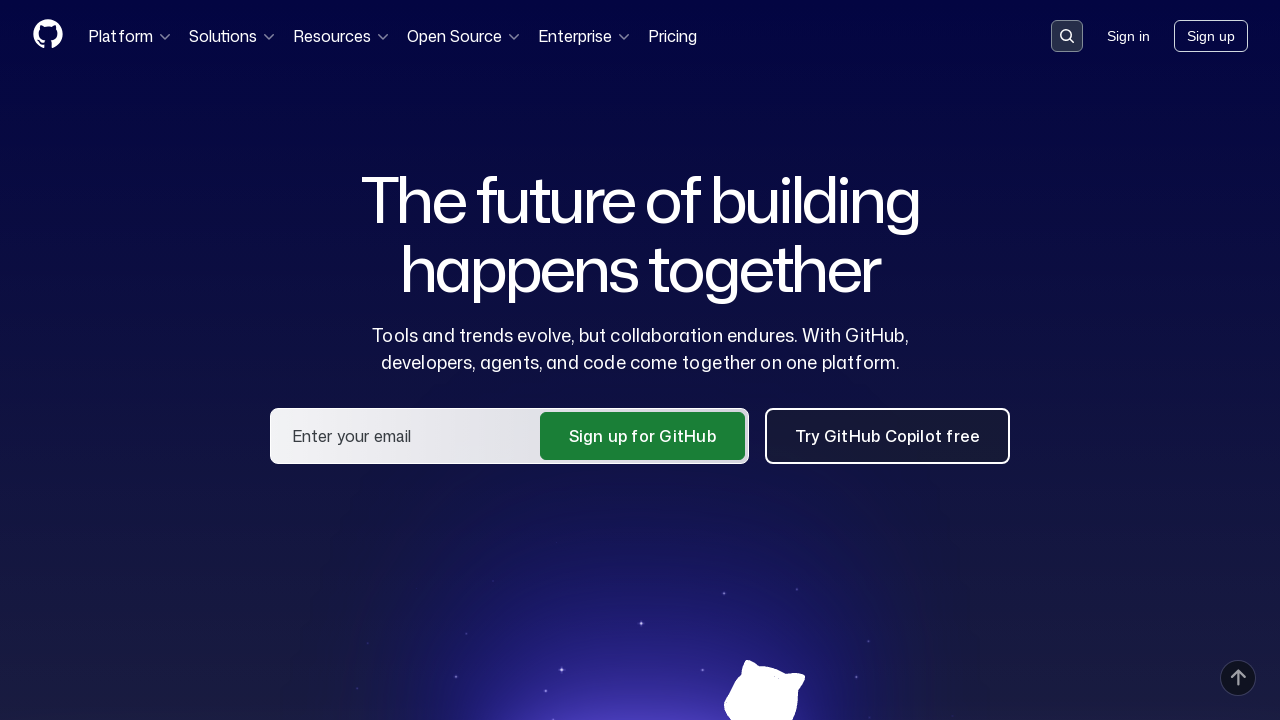

Verified page title contains 'GitHub'
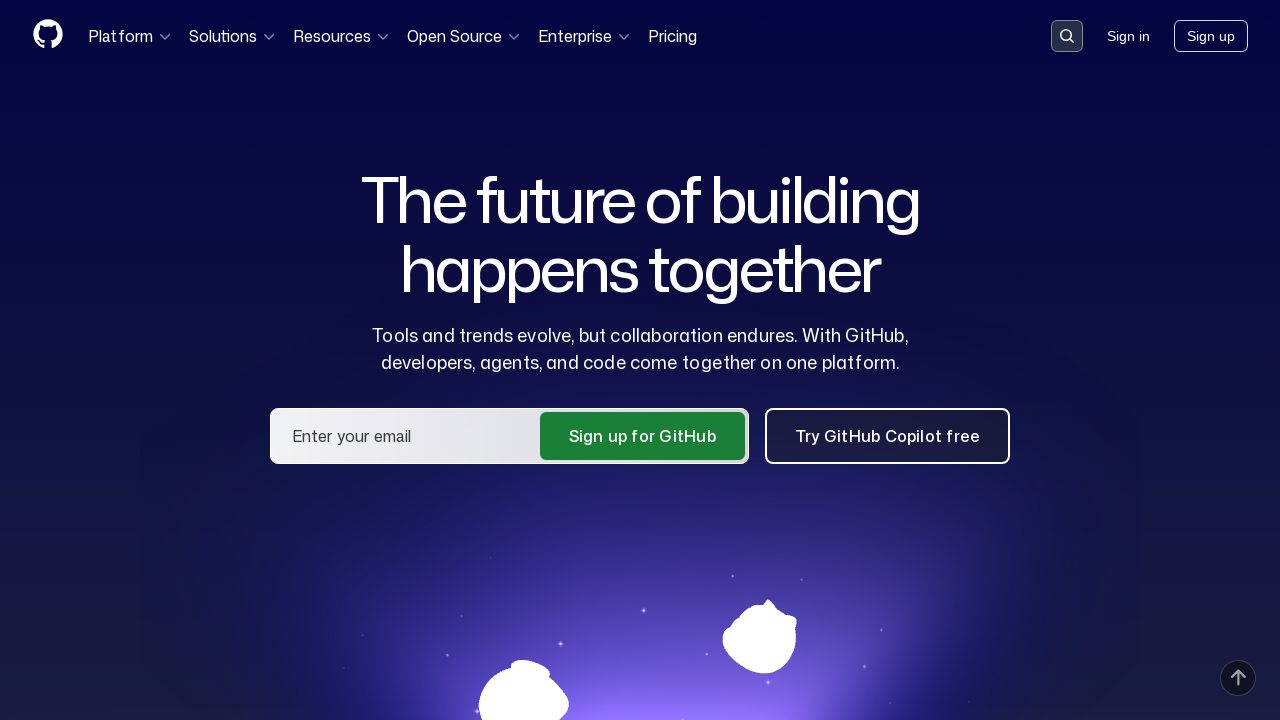

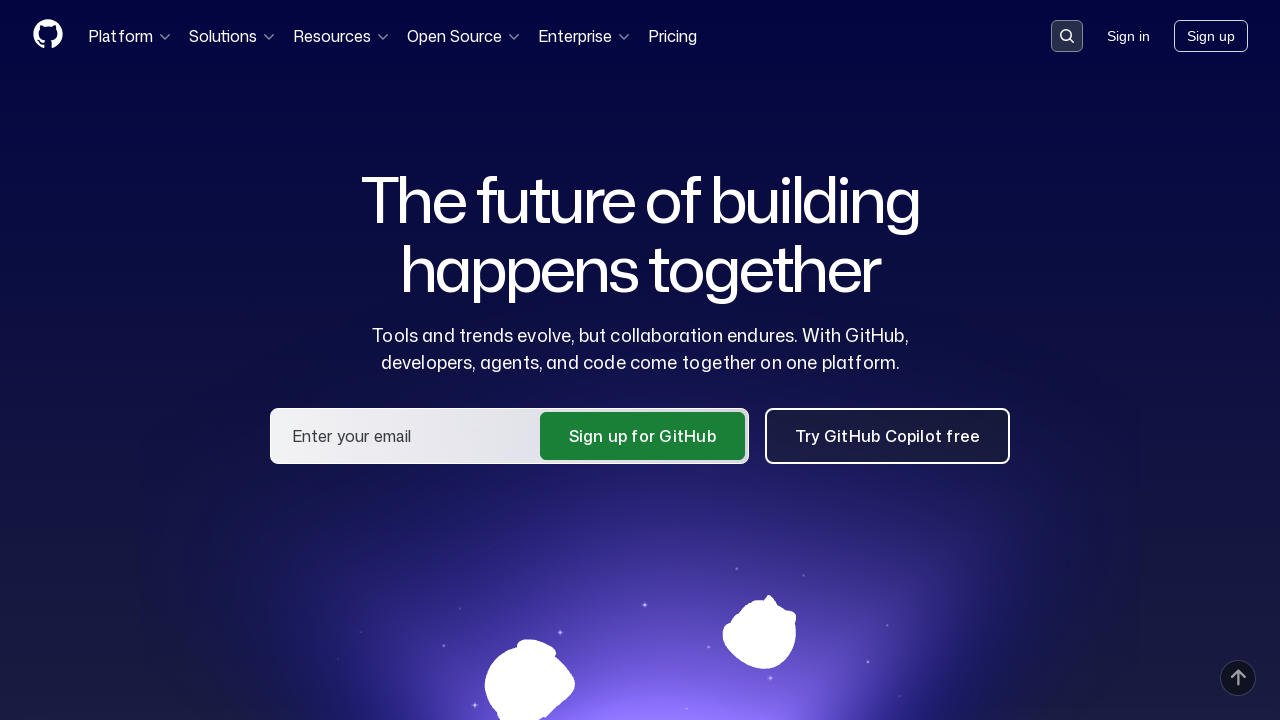